Tests mouse right-click action by right-clicking on a button to trigger a context menu

Starting URL: https://swisnl.github.io/jQuery-contextMenu/demo.html

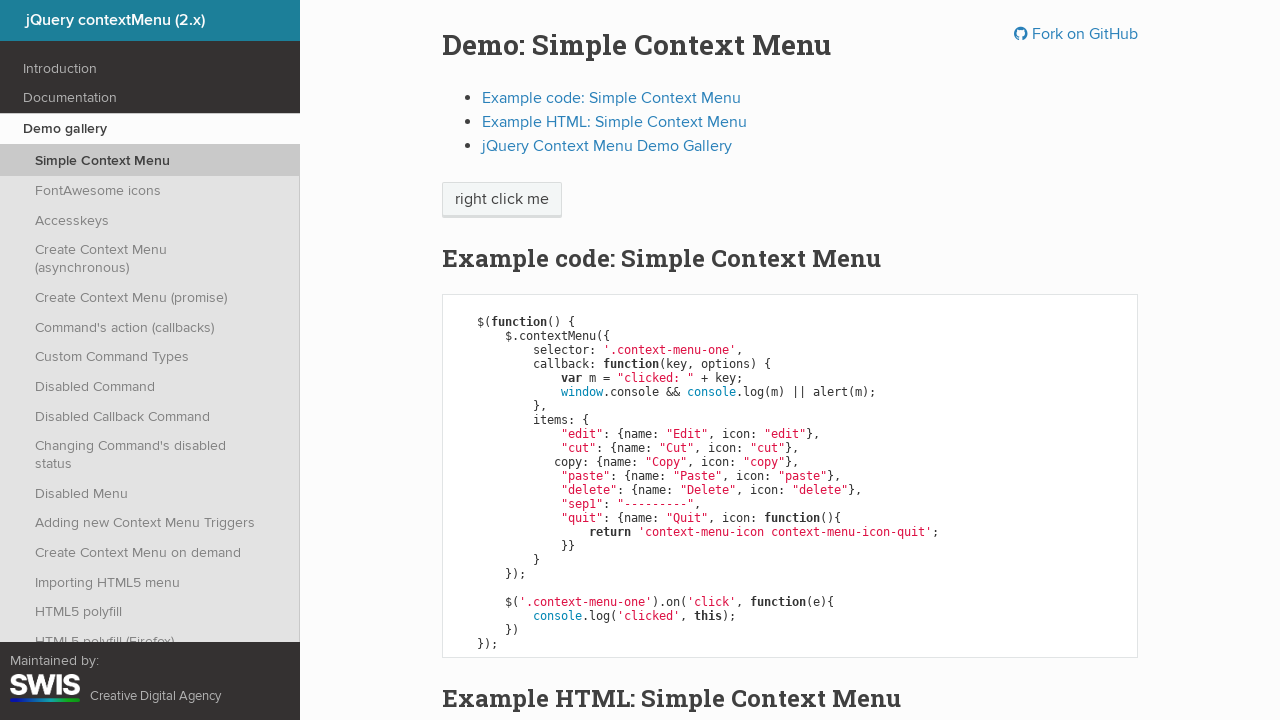

Located the context menu button element
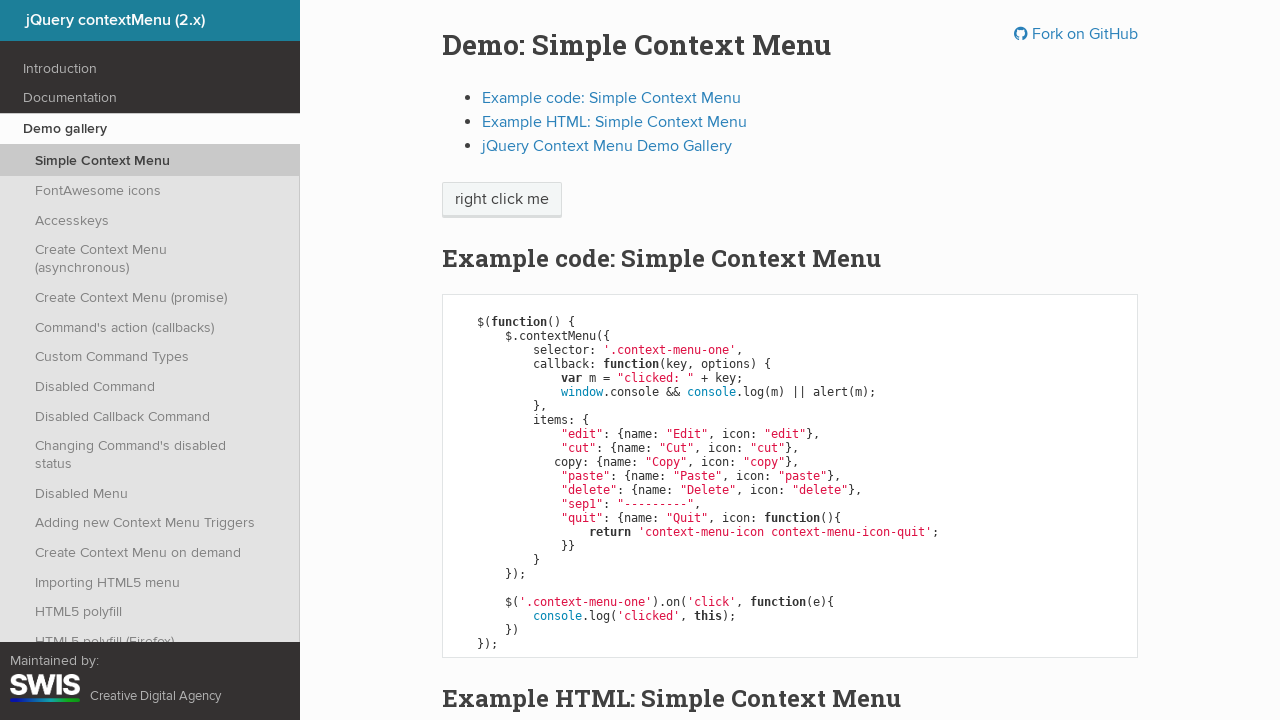

Right-clicked on the button to trigger context menu at (502, 200) on xpath=//span[@class='context-menu-one btn btn-neutral']
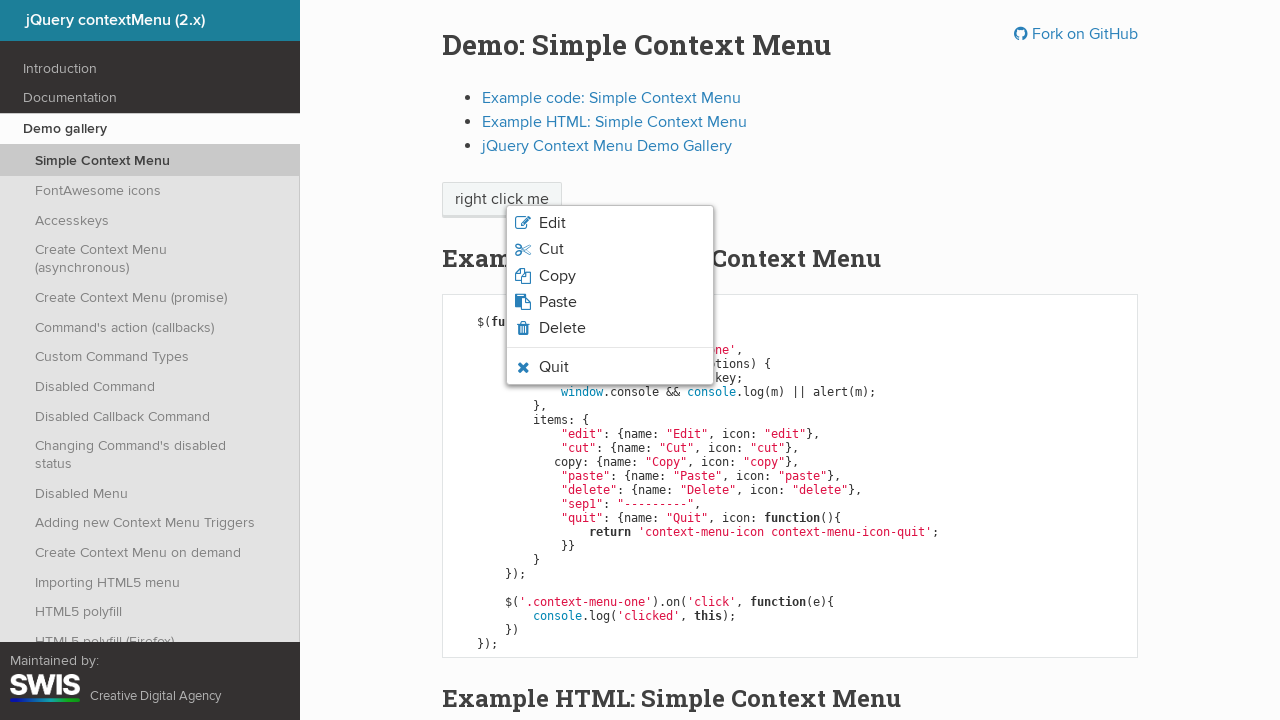

Context menu appeared and is visible
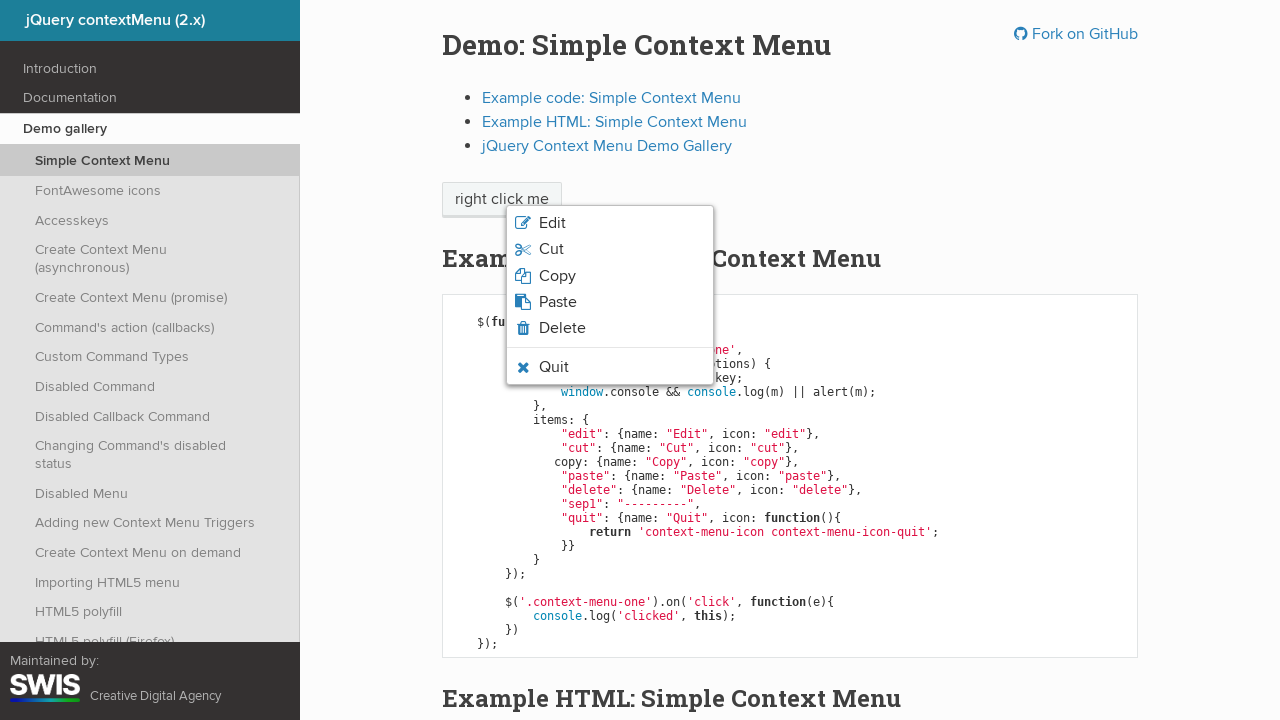

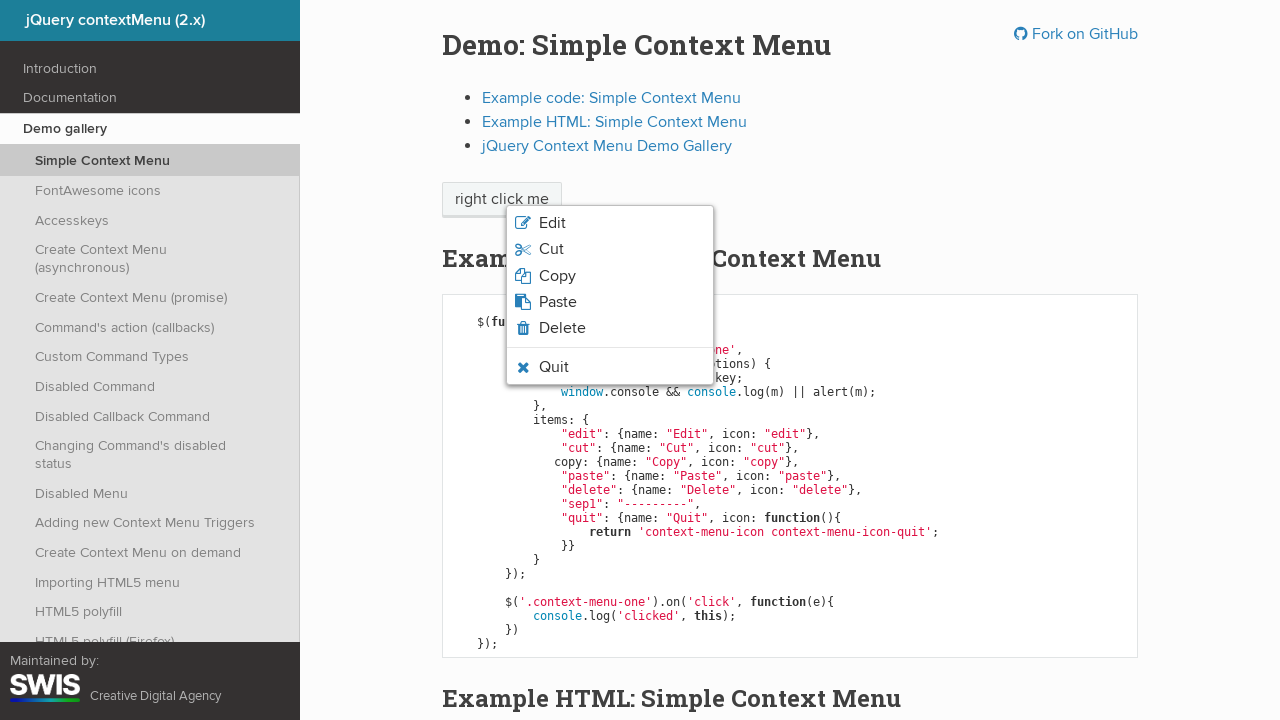